Tests the RedBus train ticket functionality by navigating to the train tickets section, accessing live train status, and clicking on show availability button.

Starting URL: https://www.redbus.in/

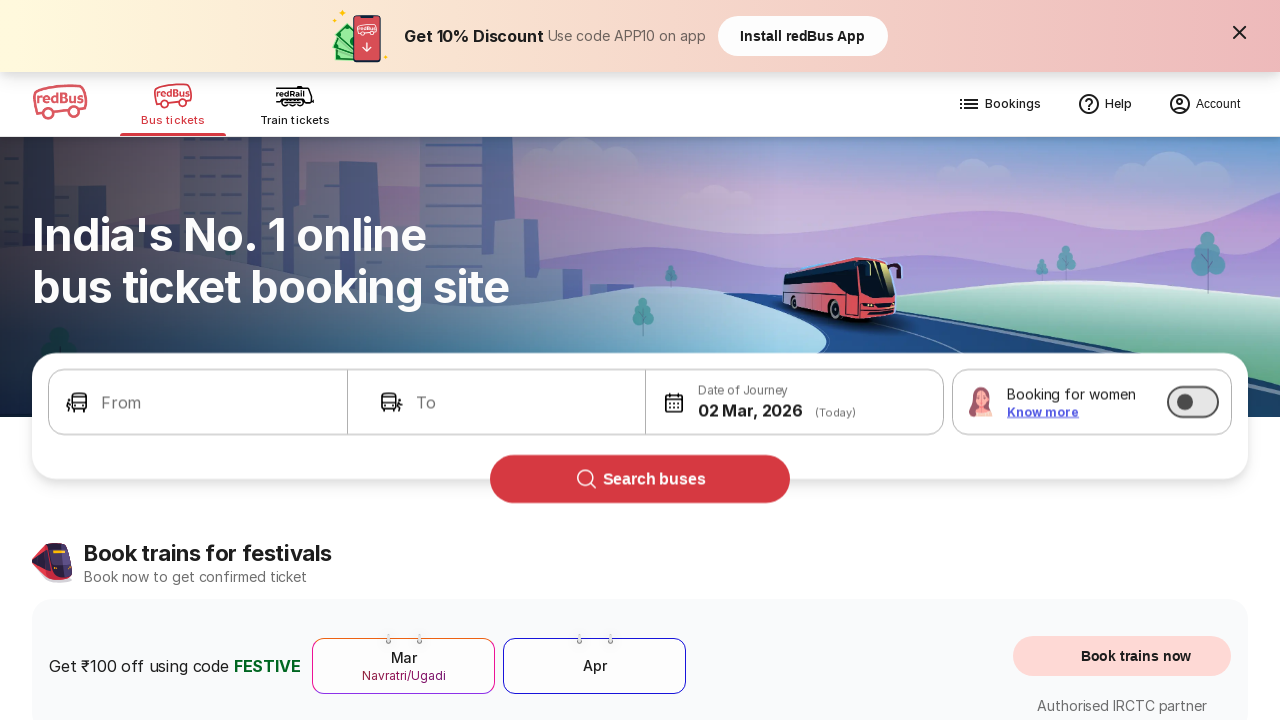

Clicked on Train tickets link at (295, 120) on xpath=//span[text()='Train tickets']
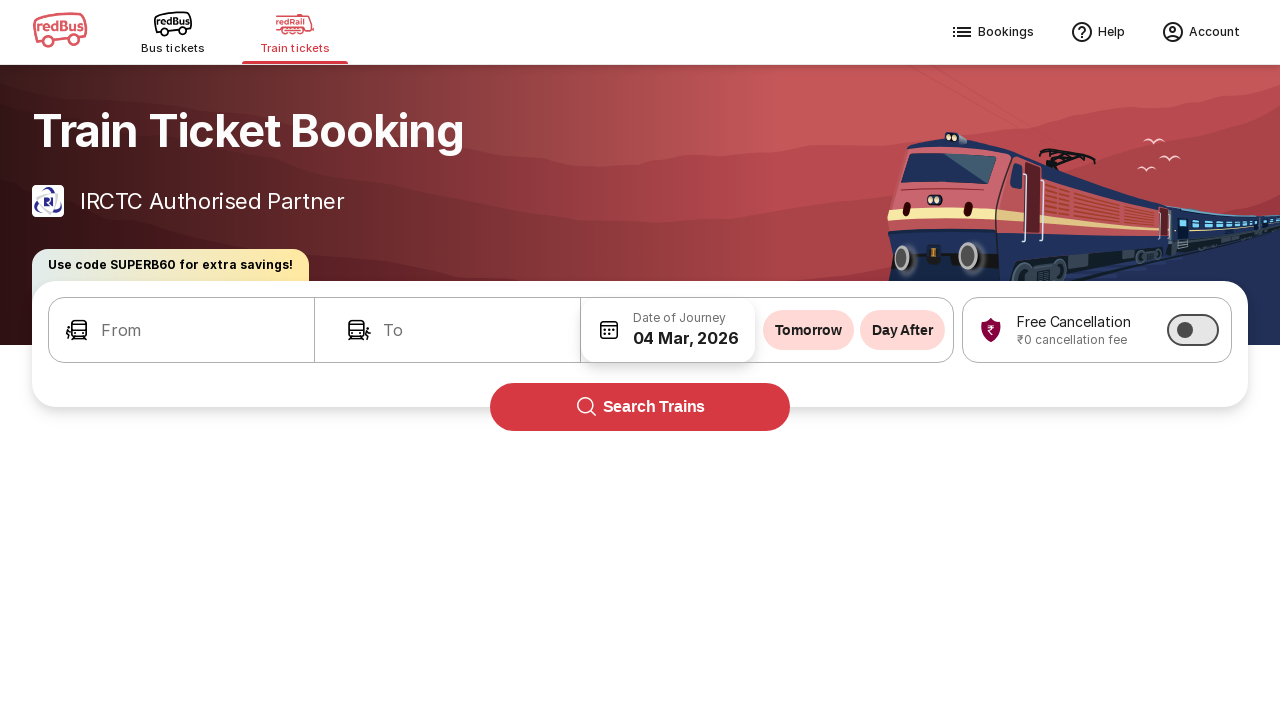

Waited for page to load after clicking Train tickets
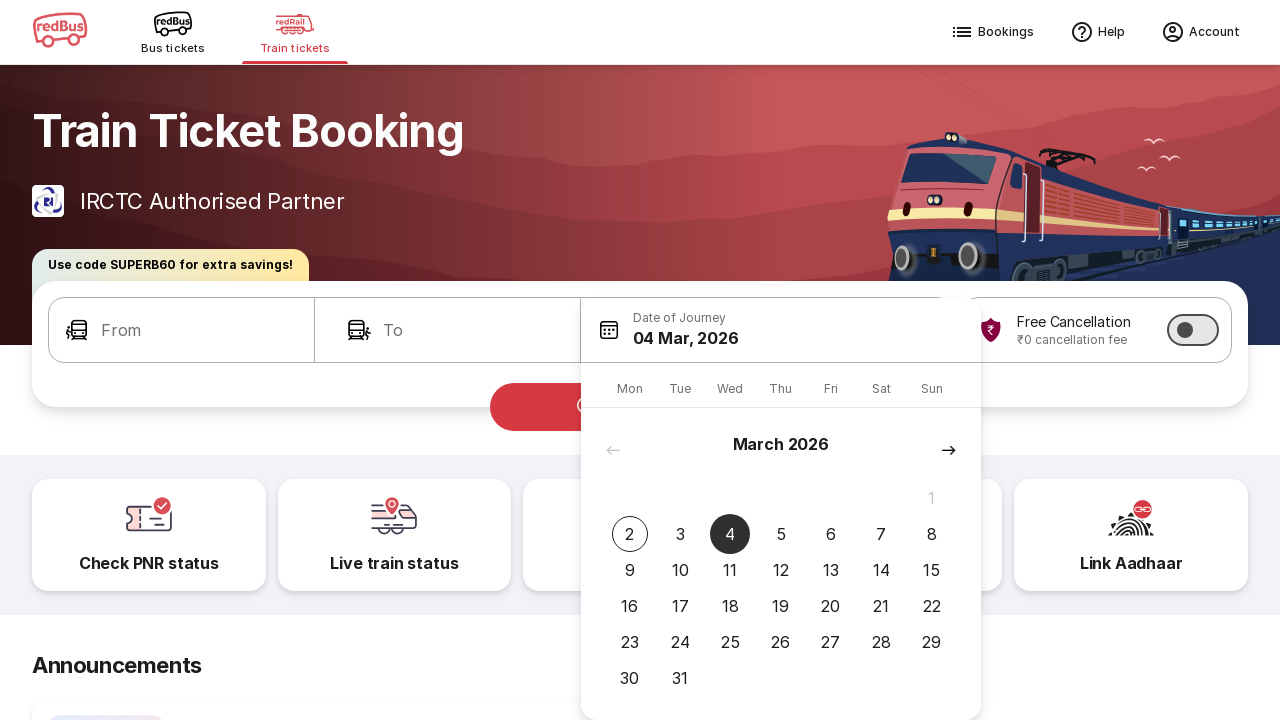

Clicked on Live train status option at (394, 563) on xpath=//span[text()='Live train status']
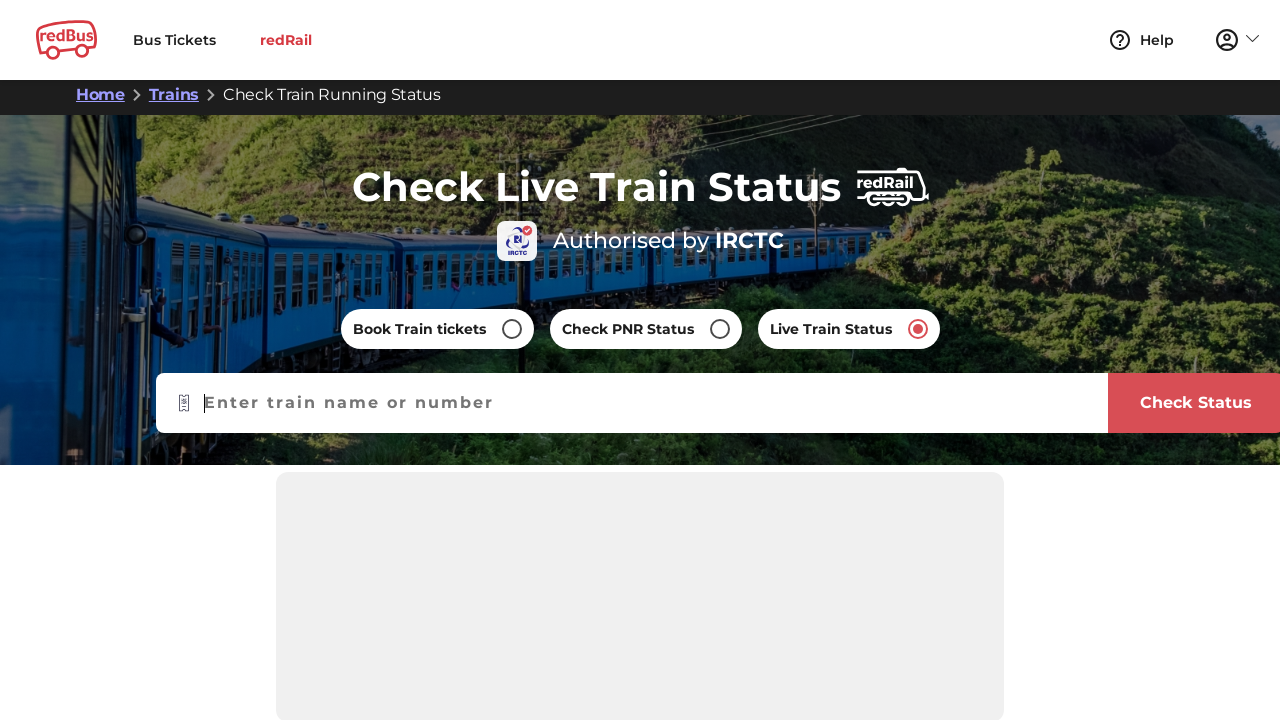

Waited for page to load after clicking Live train status
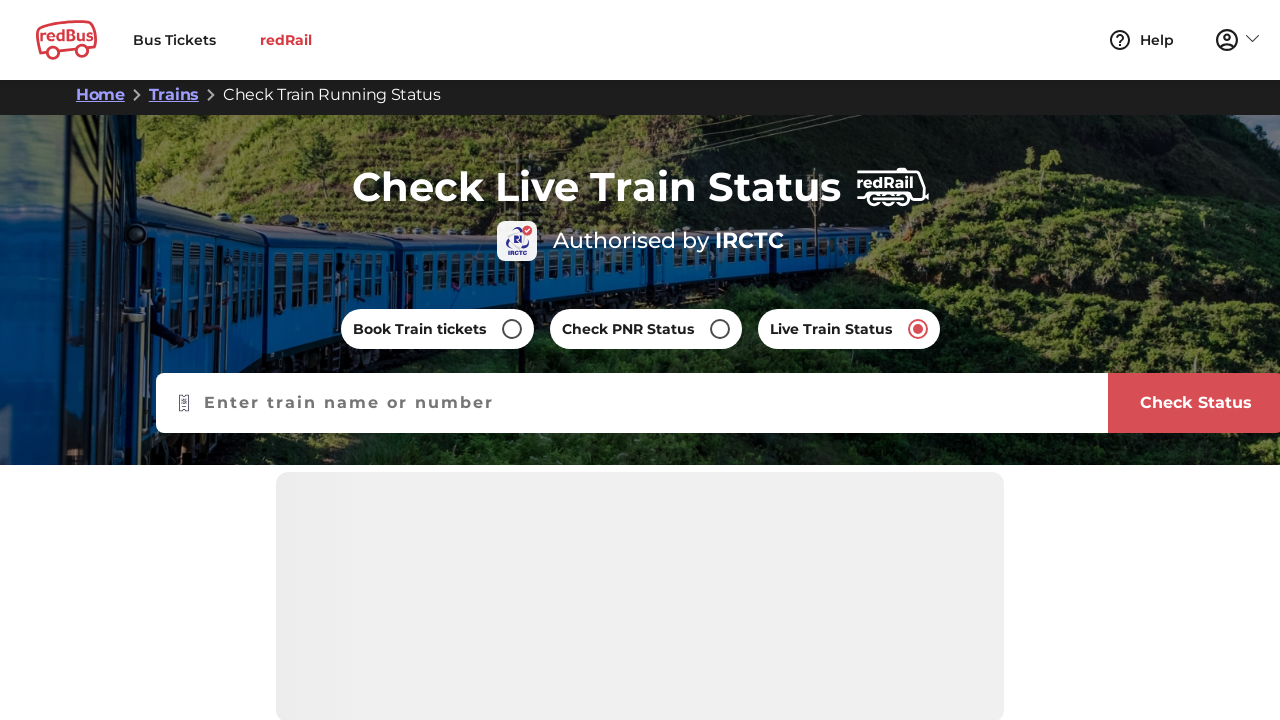

Clicked on Show Availability button at (1063, 610) on xpath=//button[contains(text(),'Show Availability')]
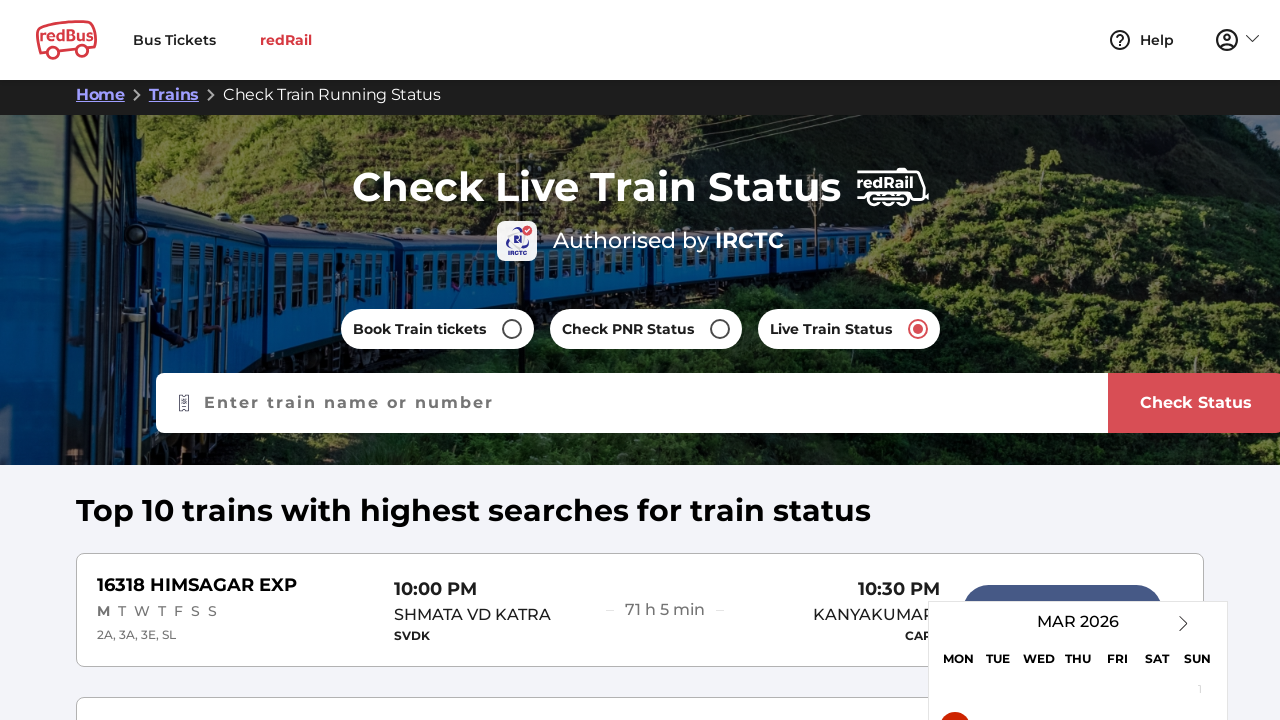

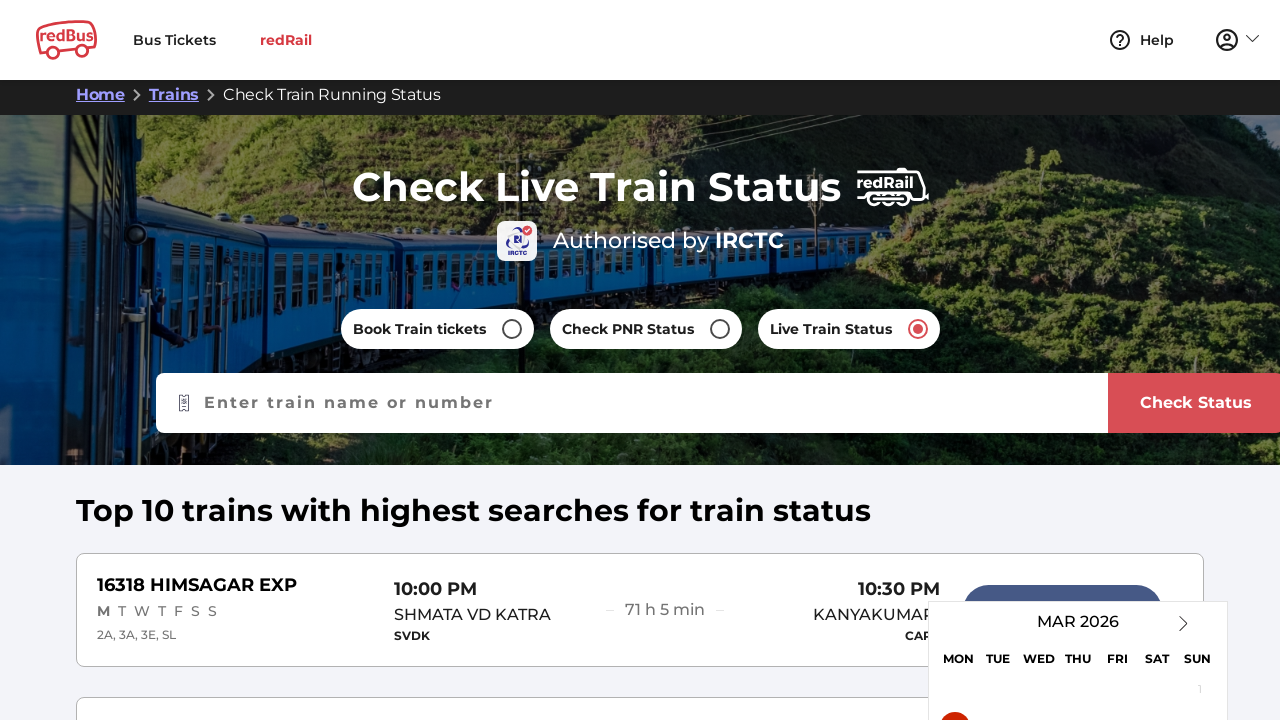